Tests drag and drop functionality using click-and-hold method with offset movement

Starting URL: https://demoqa.com/droppable

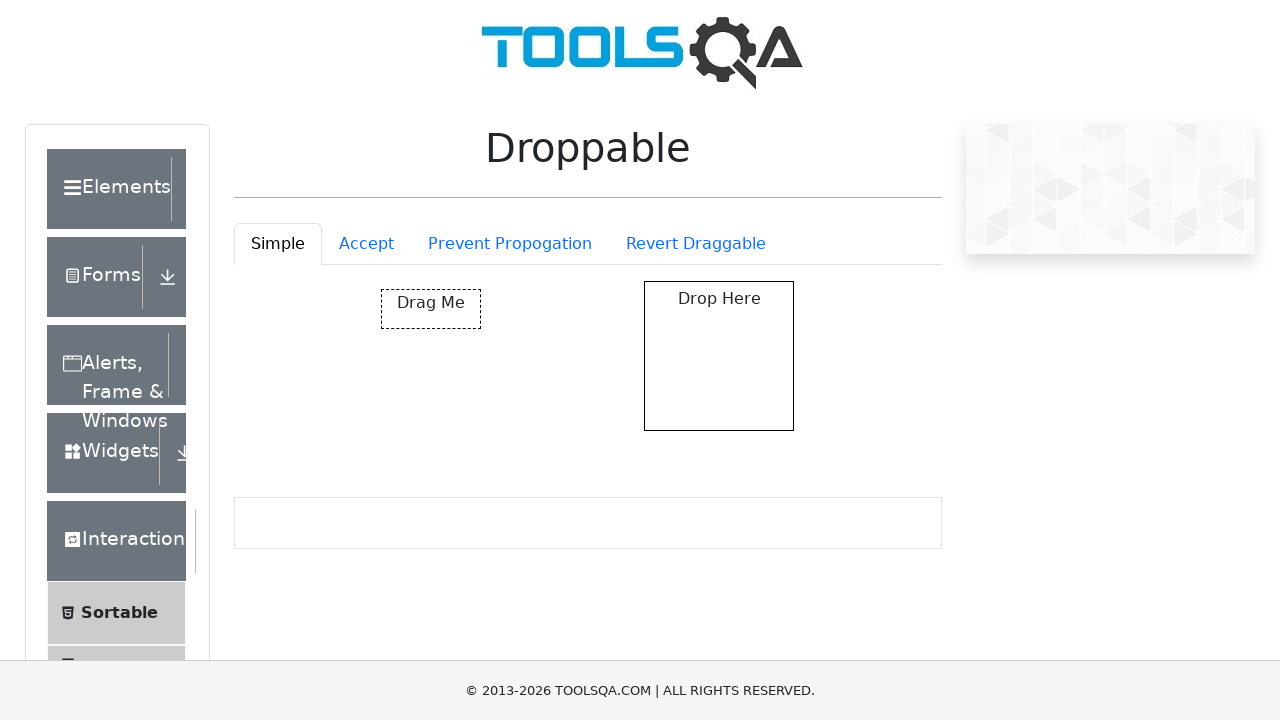

Located draggable element with id 'draggable'
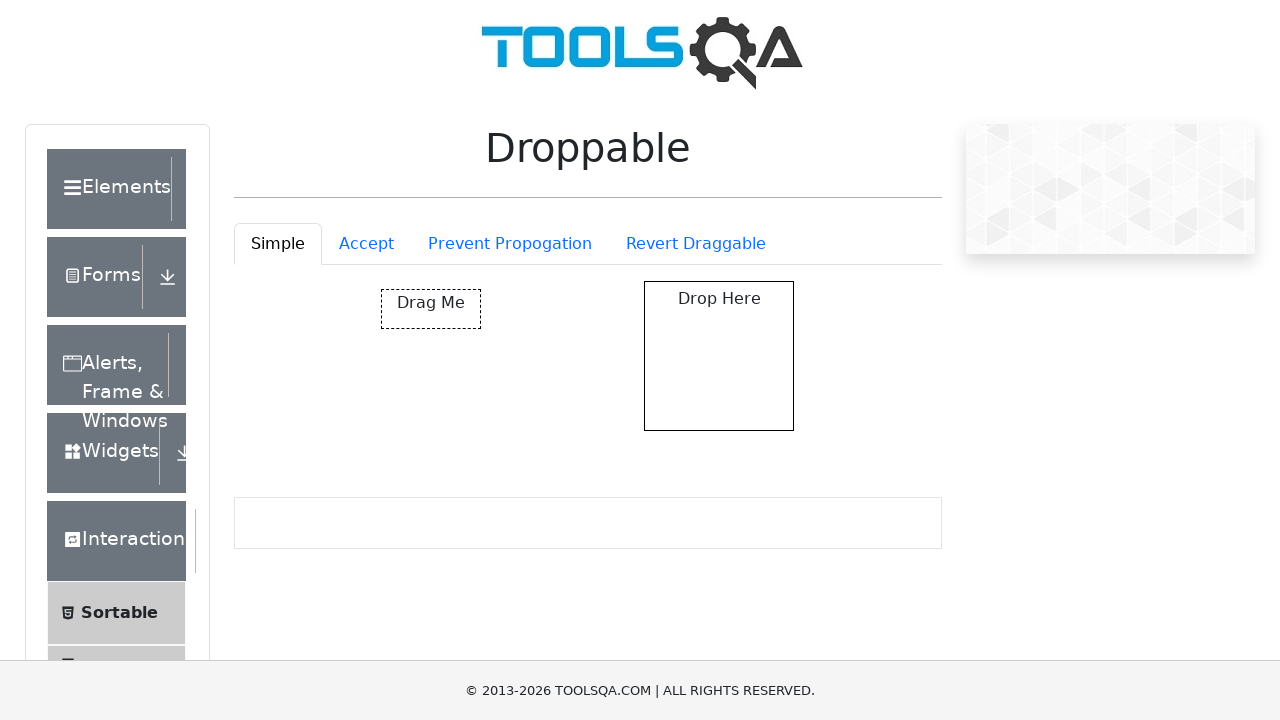

Retrieved bounding box coordinates of source element
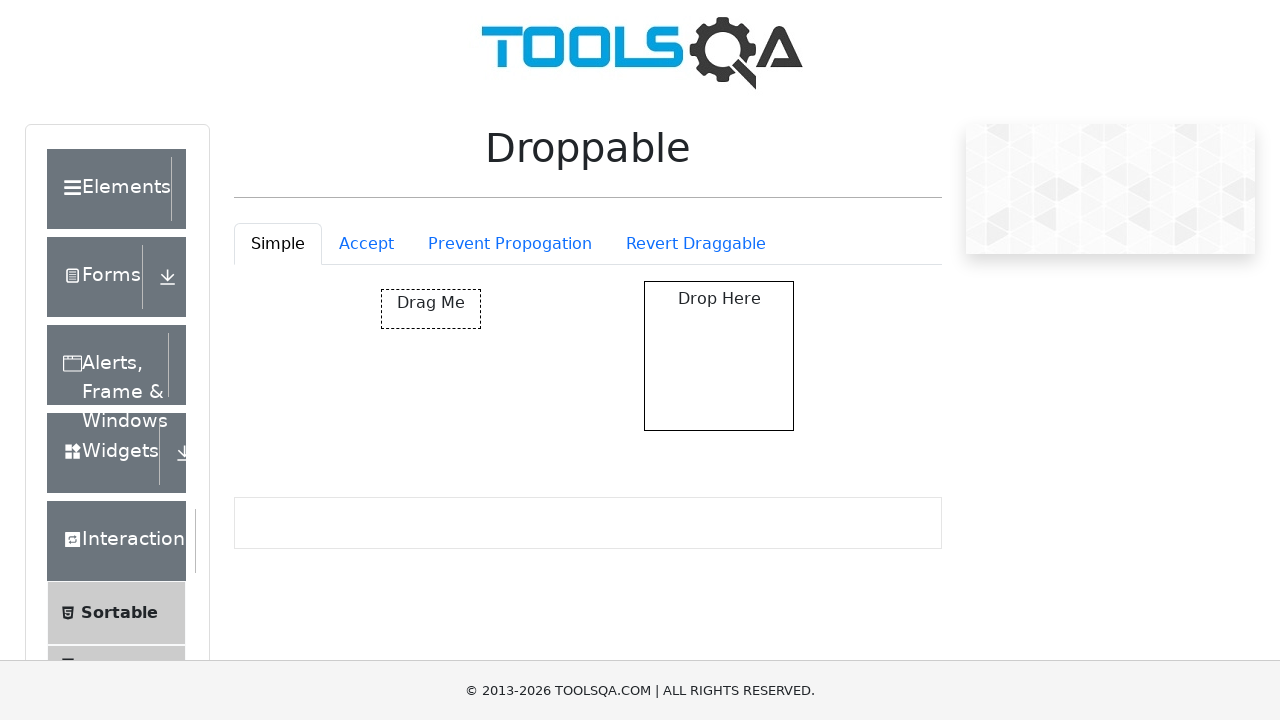

Moved mouse to center of draggable element at (431, 309)
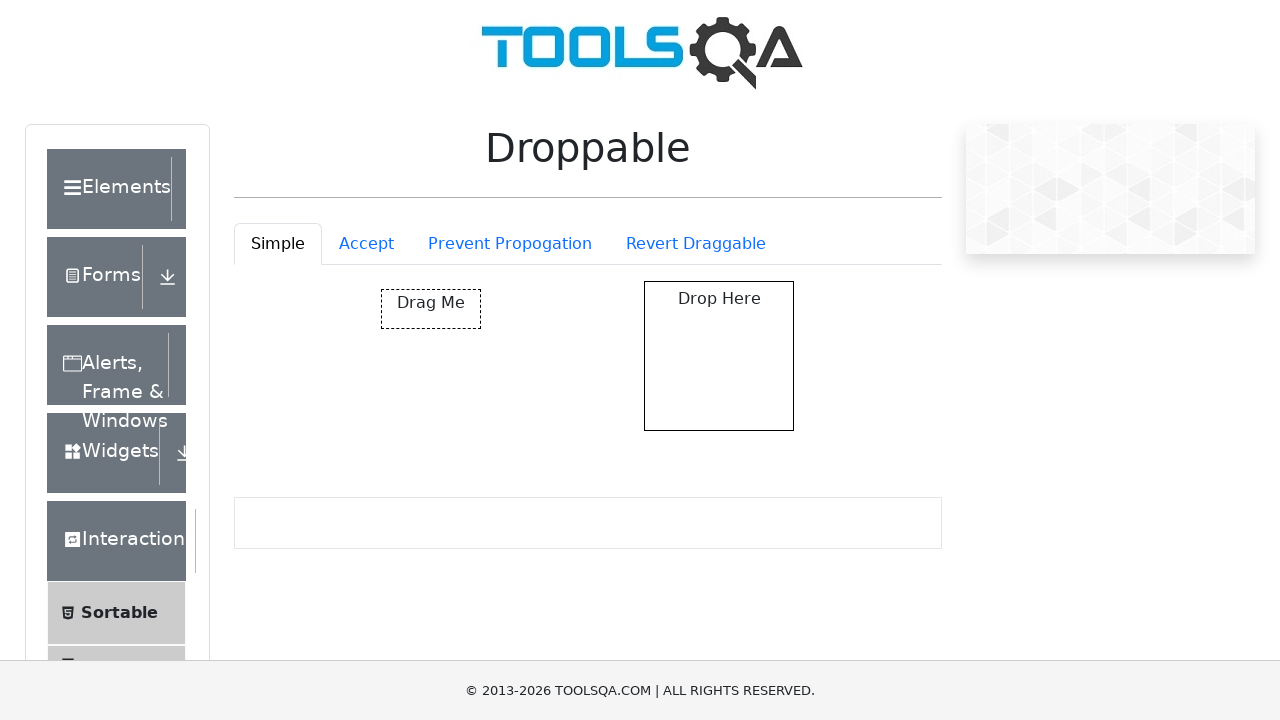

Pressed mouse button down to start drag at (431, 309)
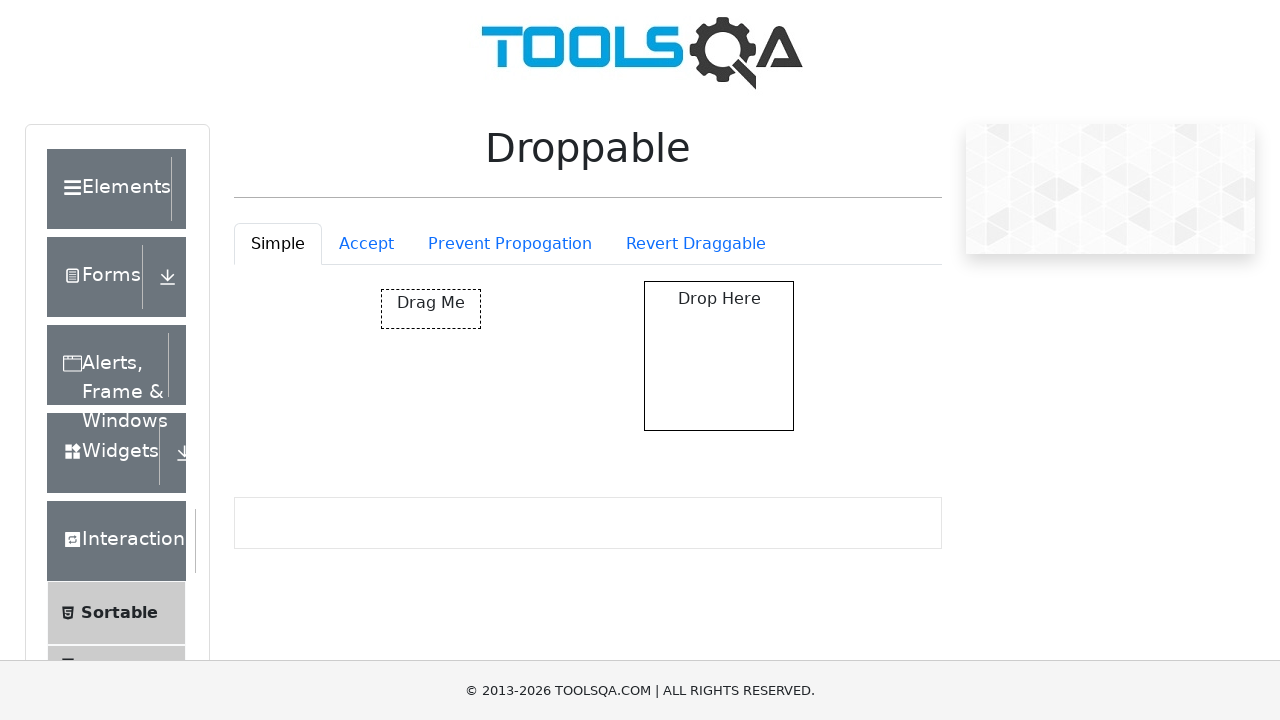

Moved mouse to drop target location (offset +280px horizontal, +25px vertical) at (711, 334)
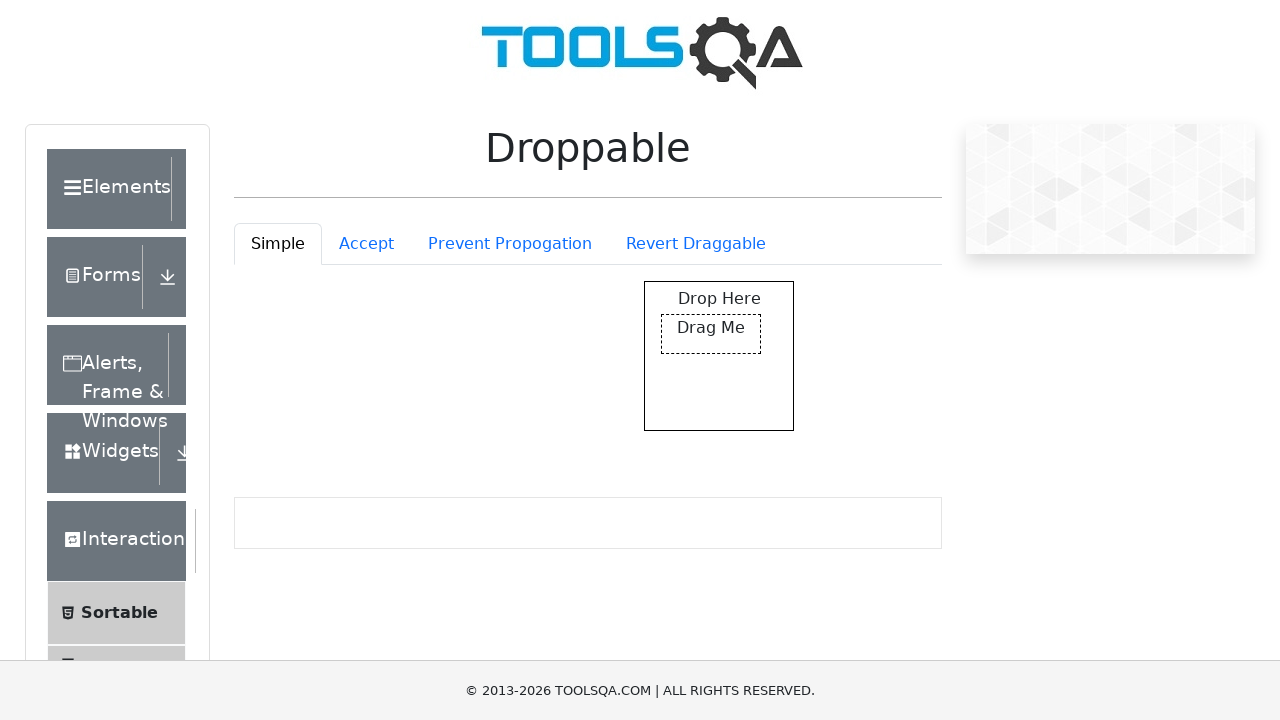

Released mouse button to complete drag and drop at (711, 334)
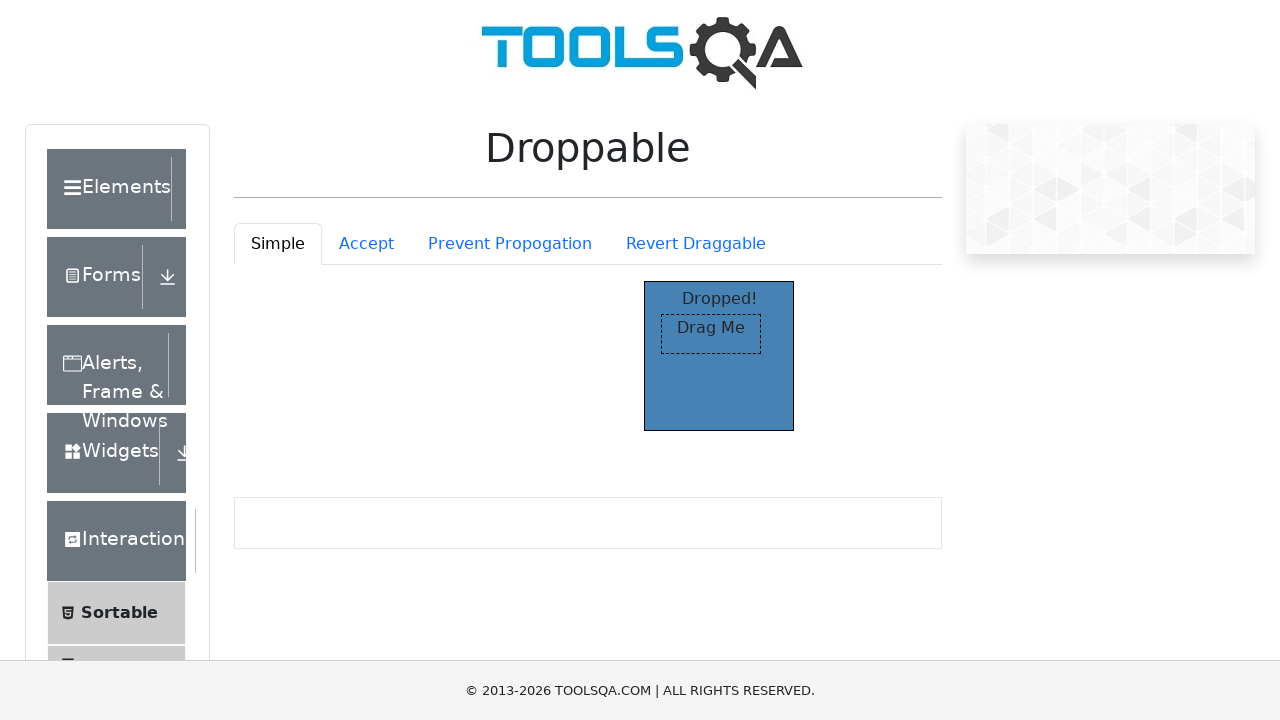

Verified successful drop - 'Dropped!' text appeared
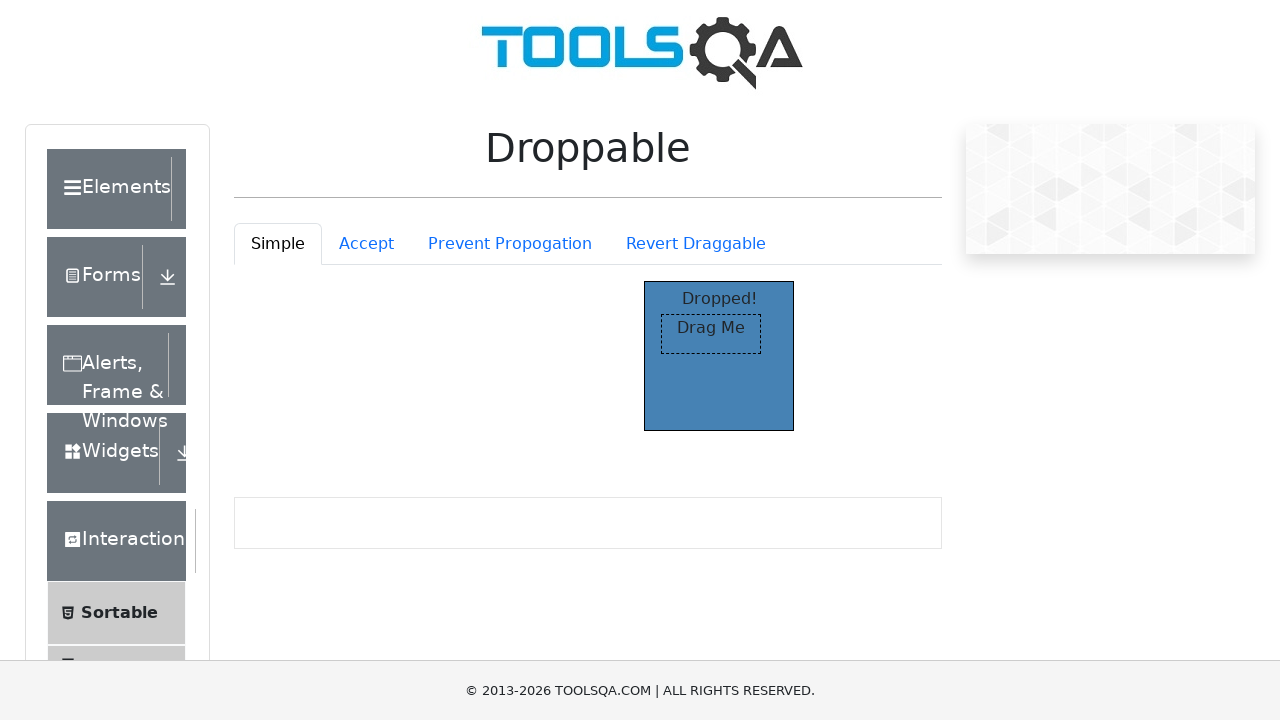

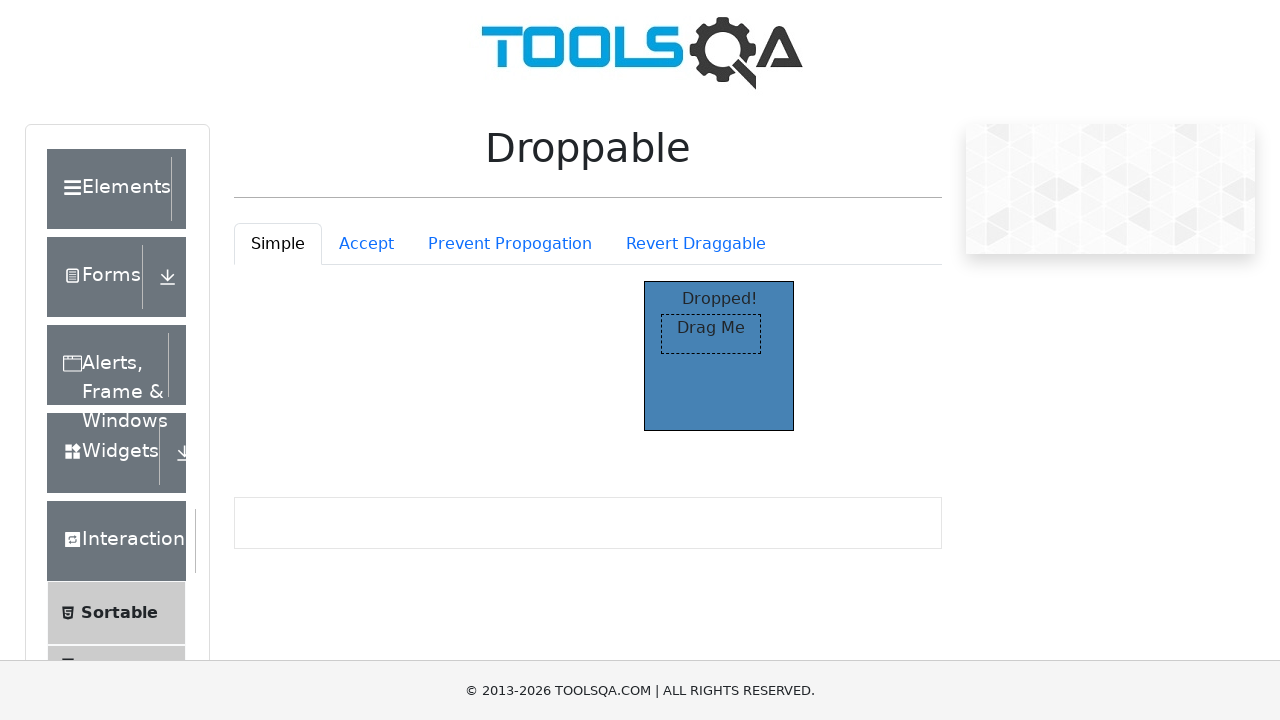